Tests form validation by entering invalid email and phone formats and verifying error messages

Starting URL: http://jupiter.cloud.planittesting.com

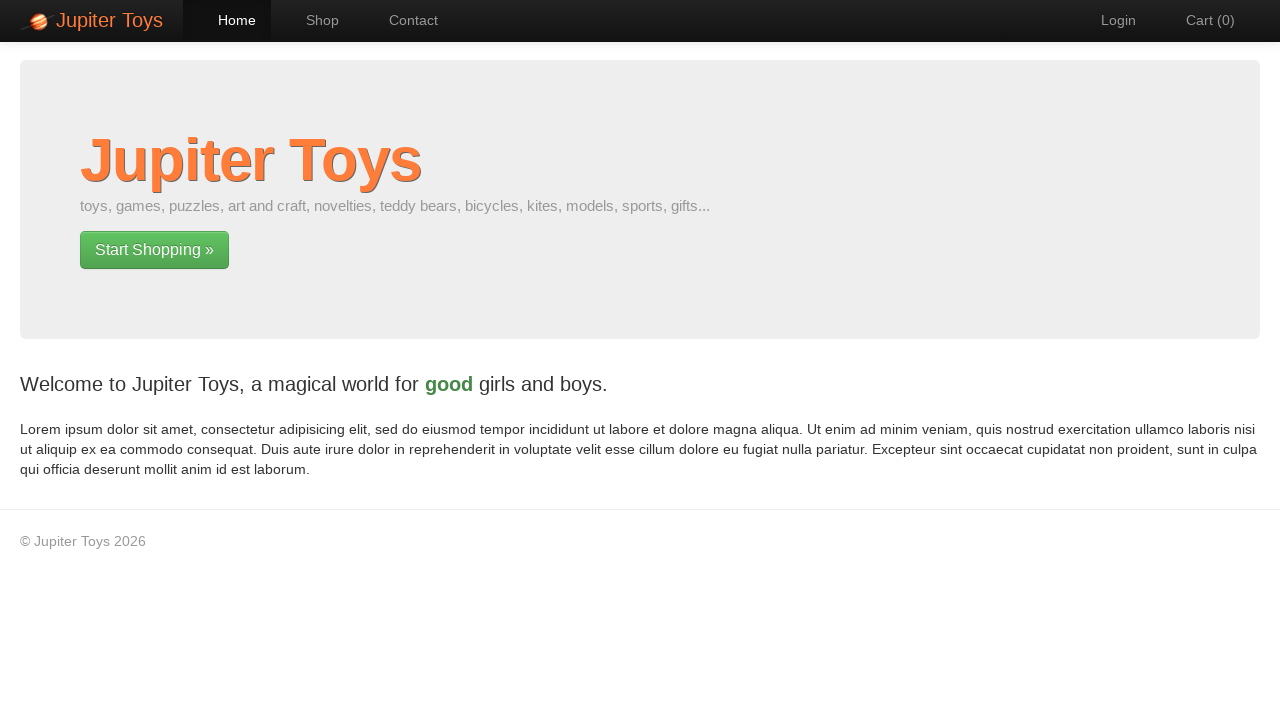

Navigated to http://jupiter.cloud.planittesting.com
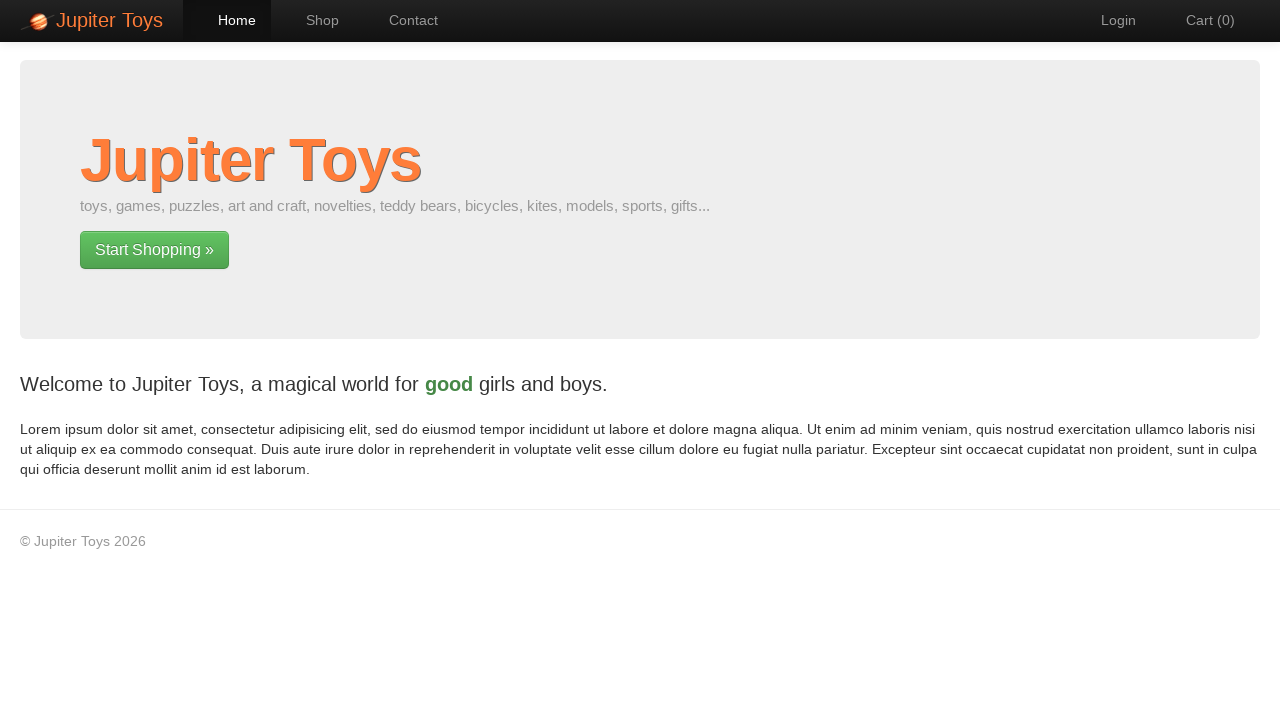

Clicked on Contact link at (404, 20) on text=Contact
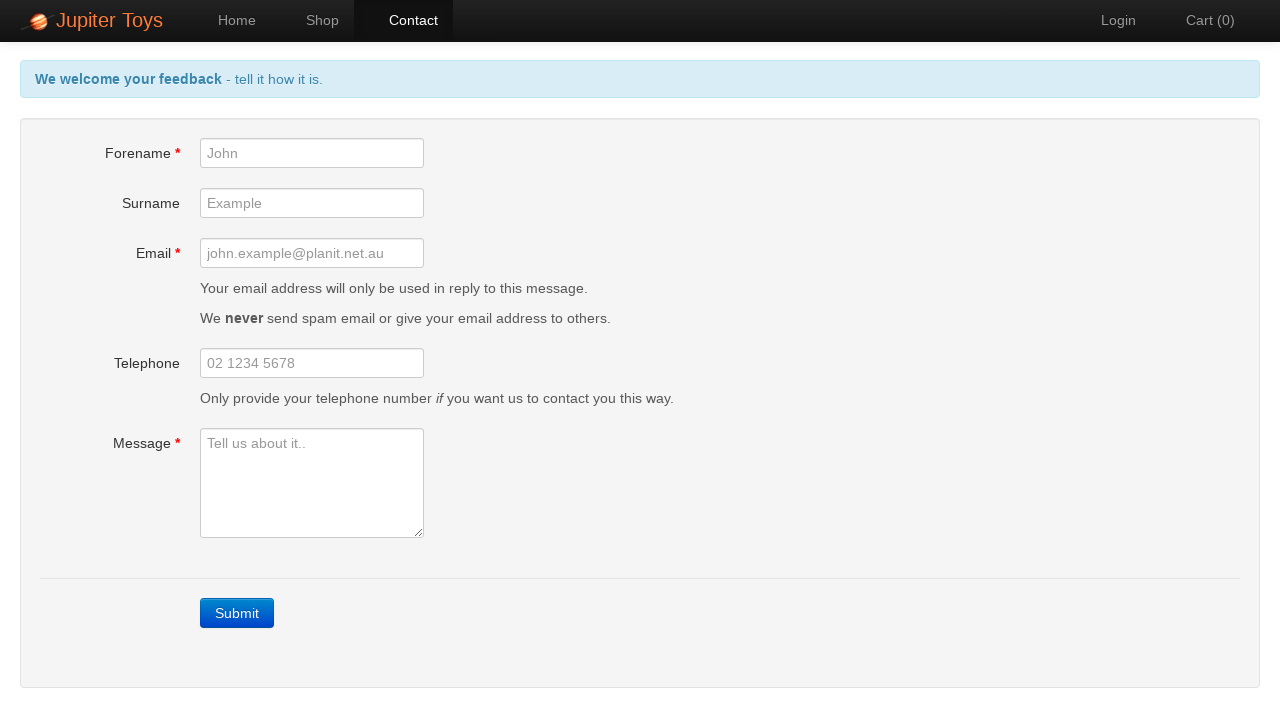

Entered invalid email format 'invalid-email' in email field on input[name='email']
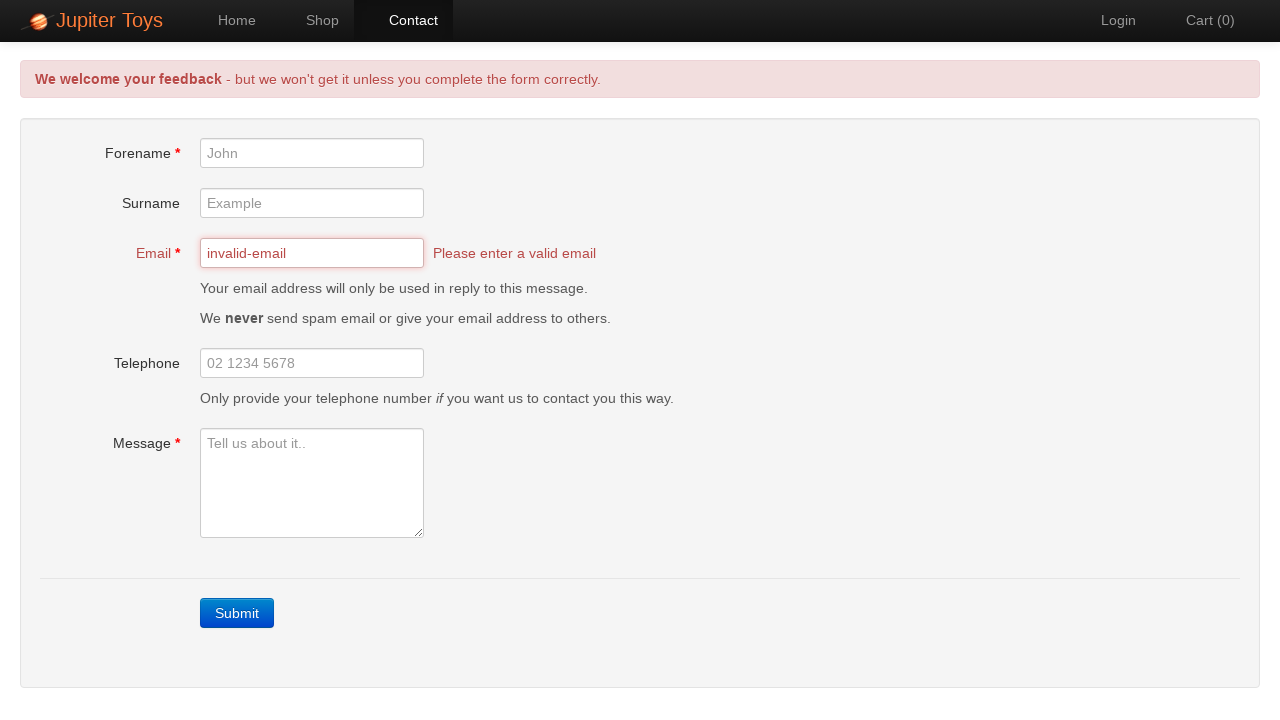

Entered invalid telephone format 'abc123' in telephone field on input[name='telephone']
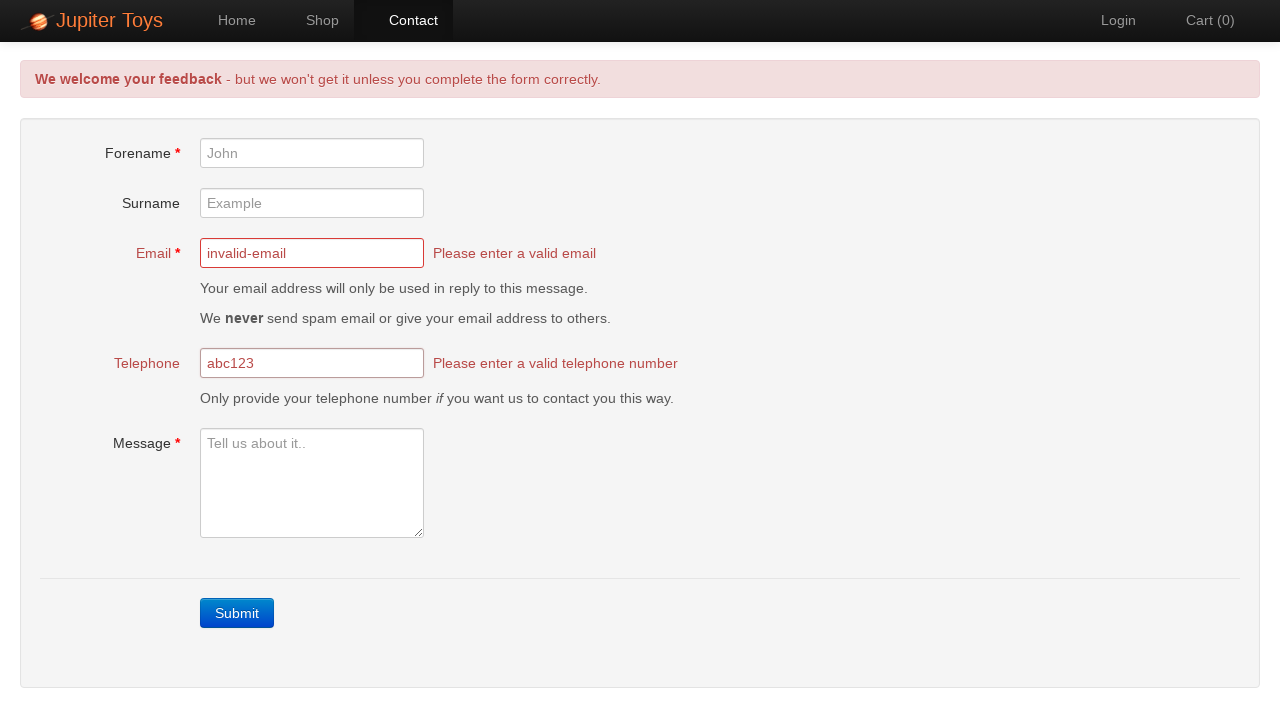

Validation error for email appeared: 'Please enter a valid email'
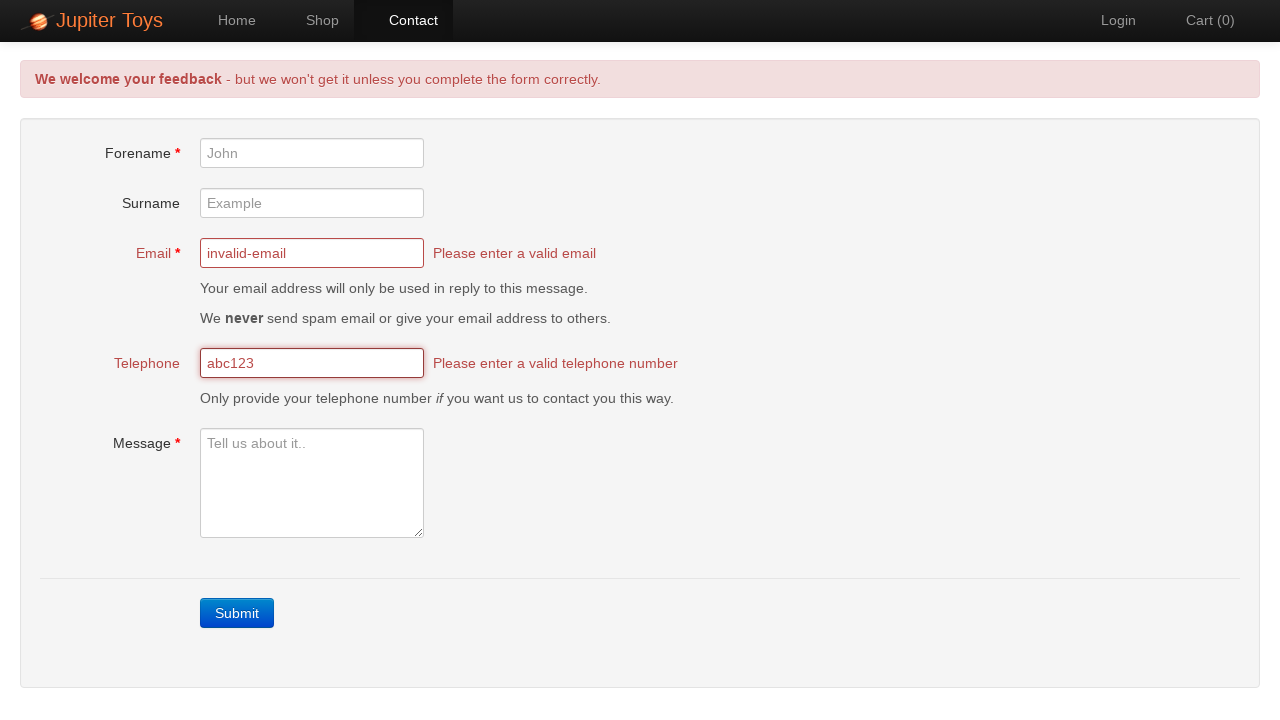

Validation error for telephone appeared: 'Please enter a valid telephone number'
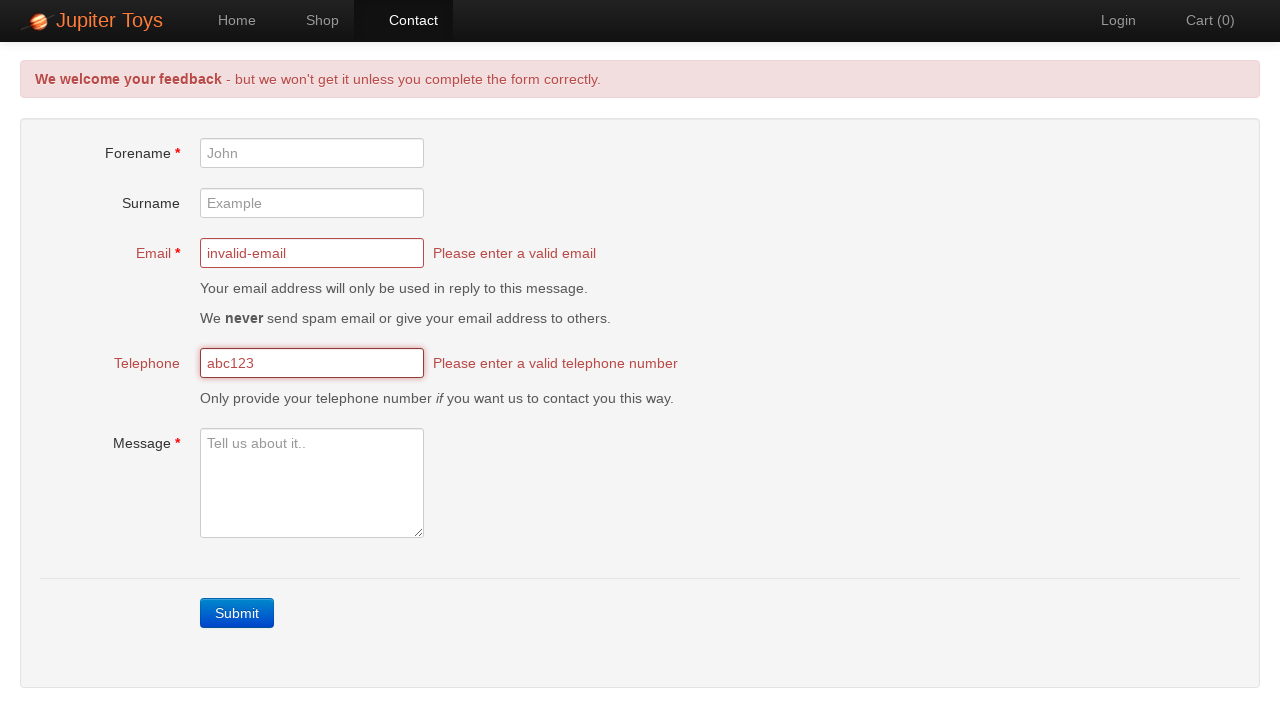

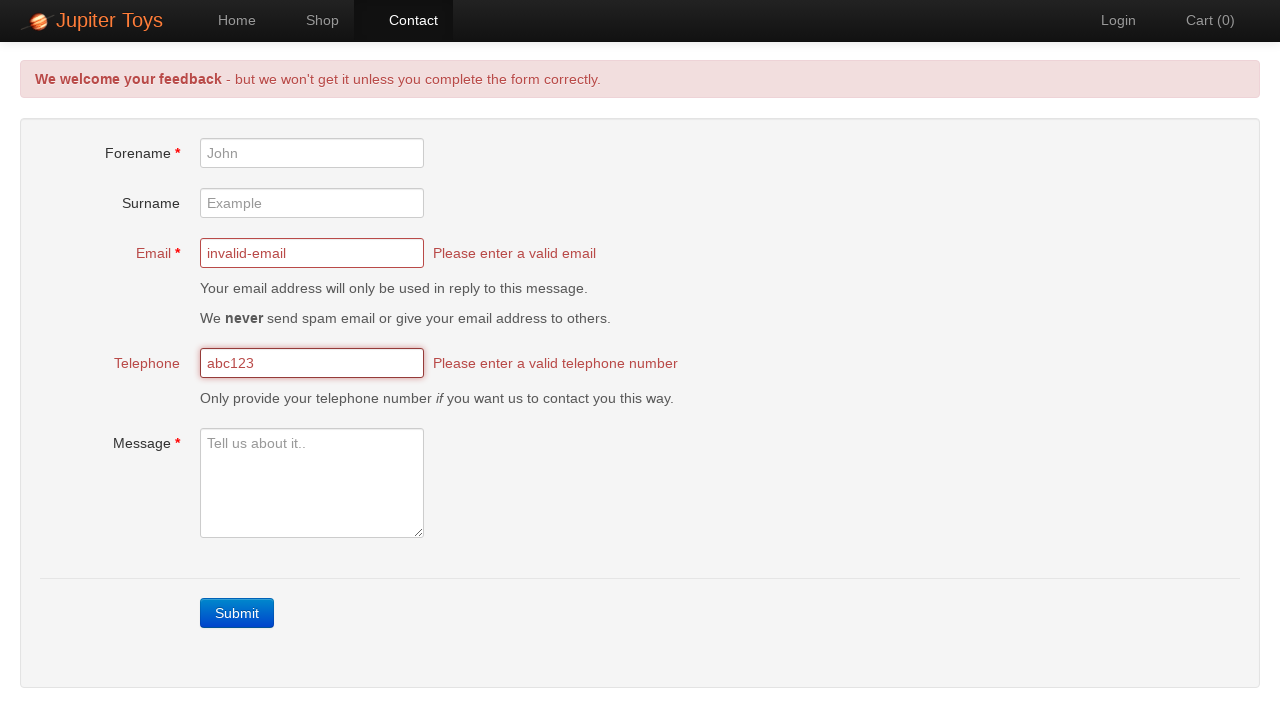